Tests dynamic loading functionality by clicking a start button and waiting for content to appear, then verifying the loaded text says "Hello World!"

Starting URL: http://the-internet.herokuapp.com/dynamic_loading/2

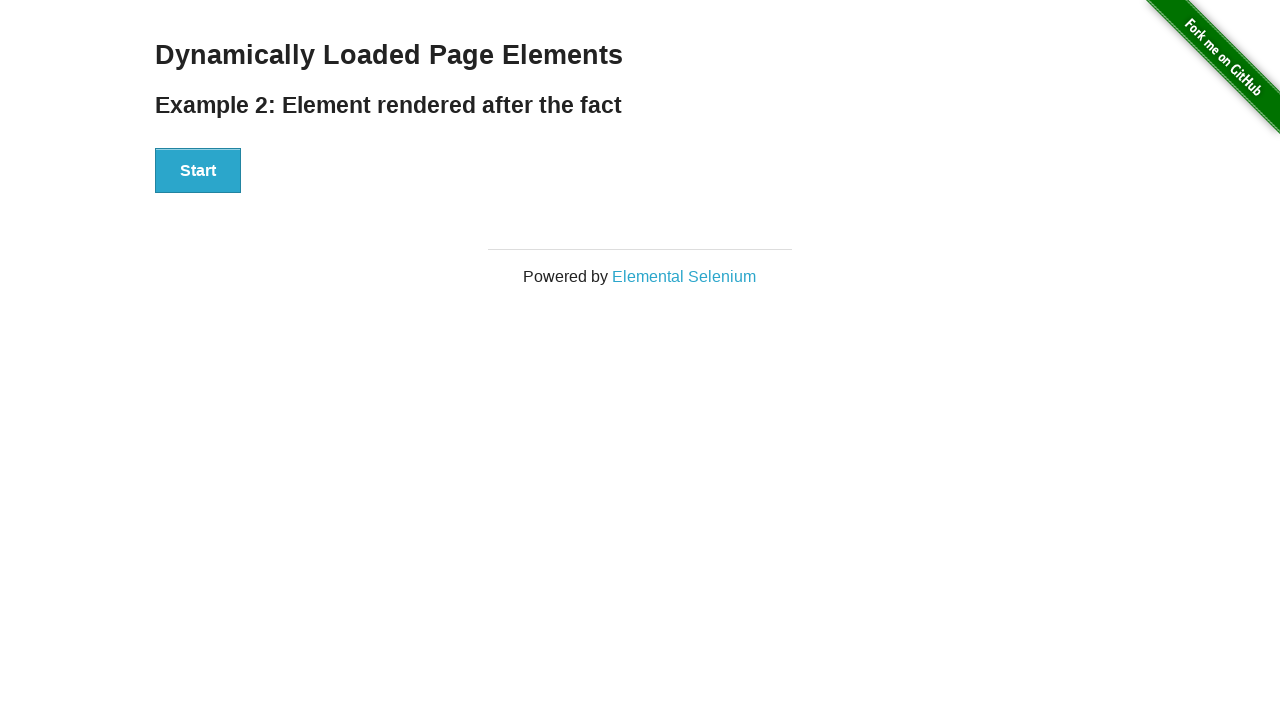

Clicked start button to trigger dynamic loading at (198, 171) on #start button
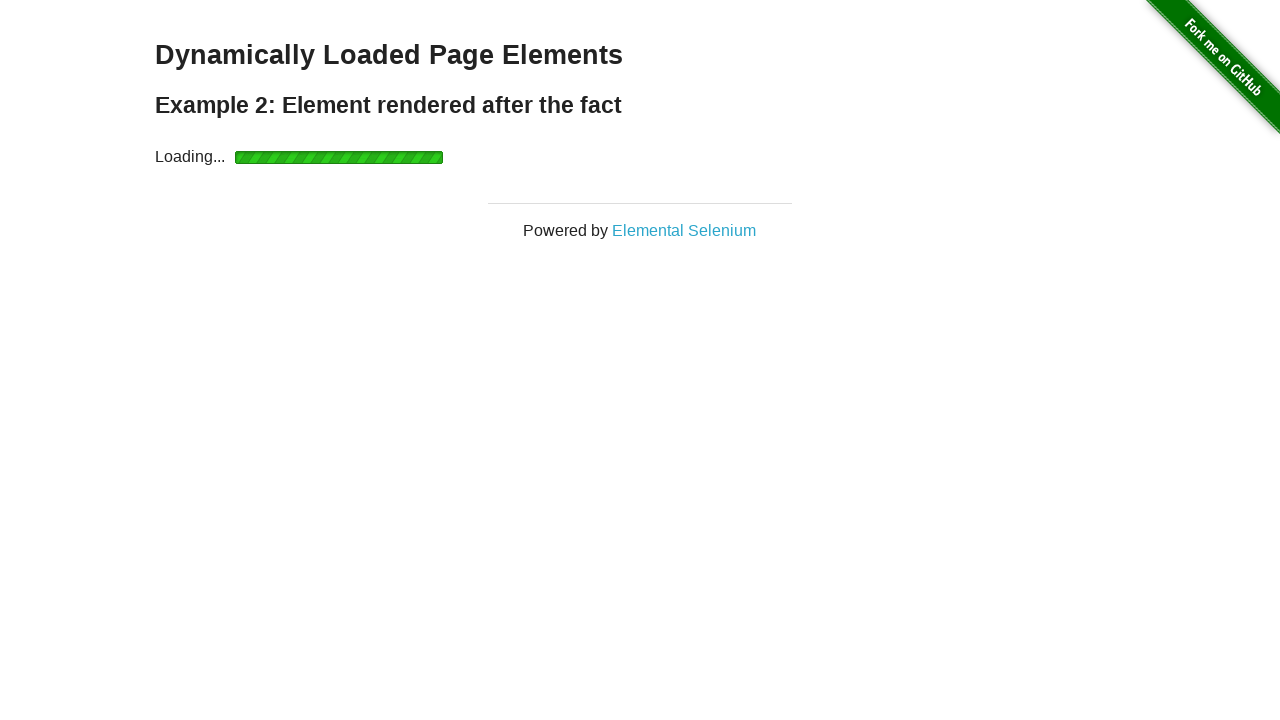

Waited for finish element to become visible
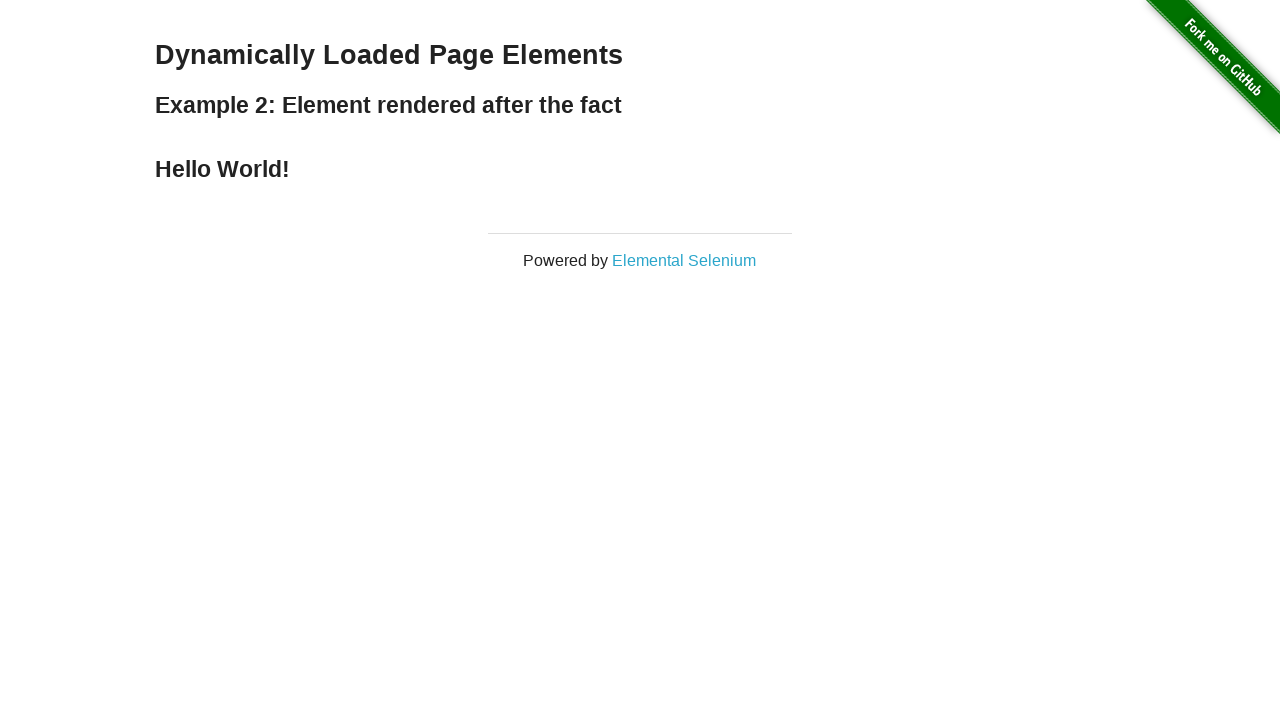

Retrieved text content from finish element
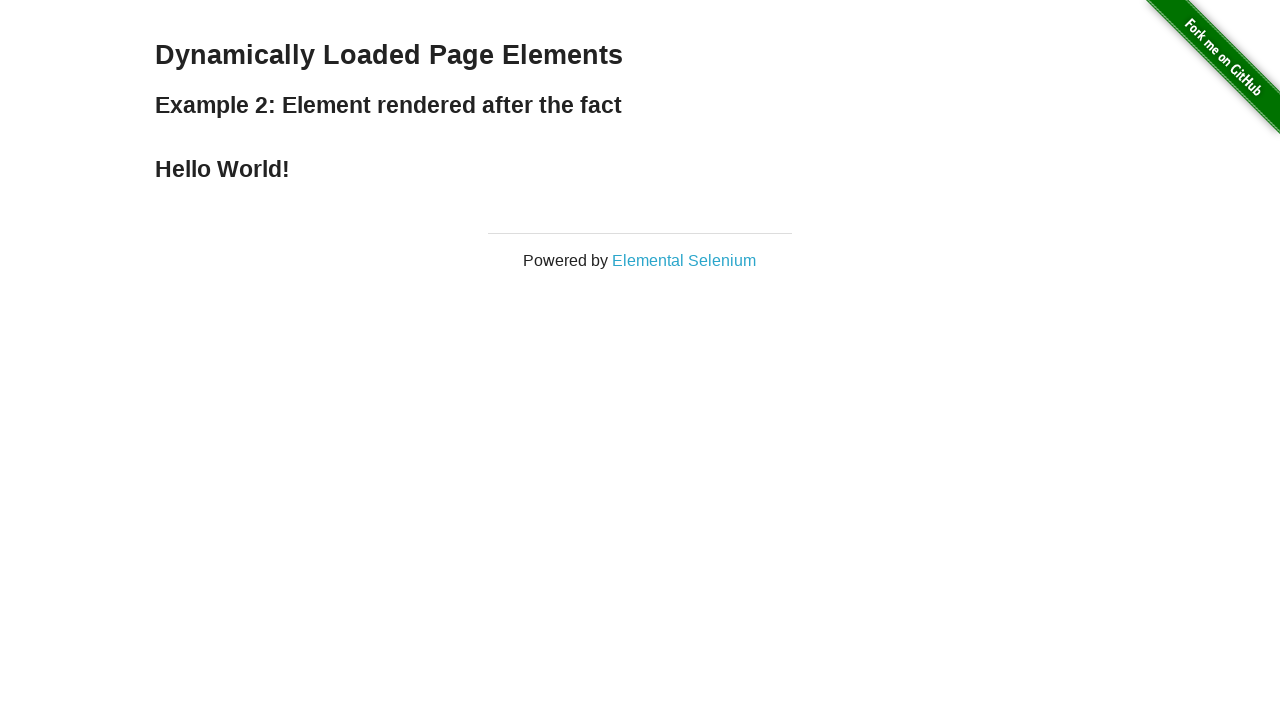

Verified that 'Hello World!' text is present in finish element
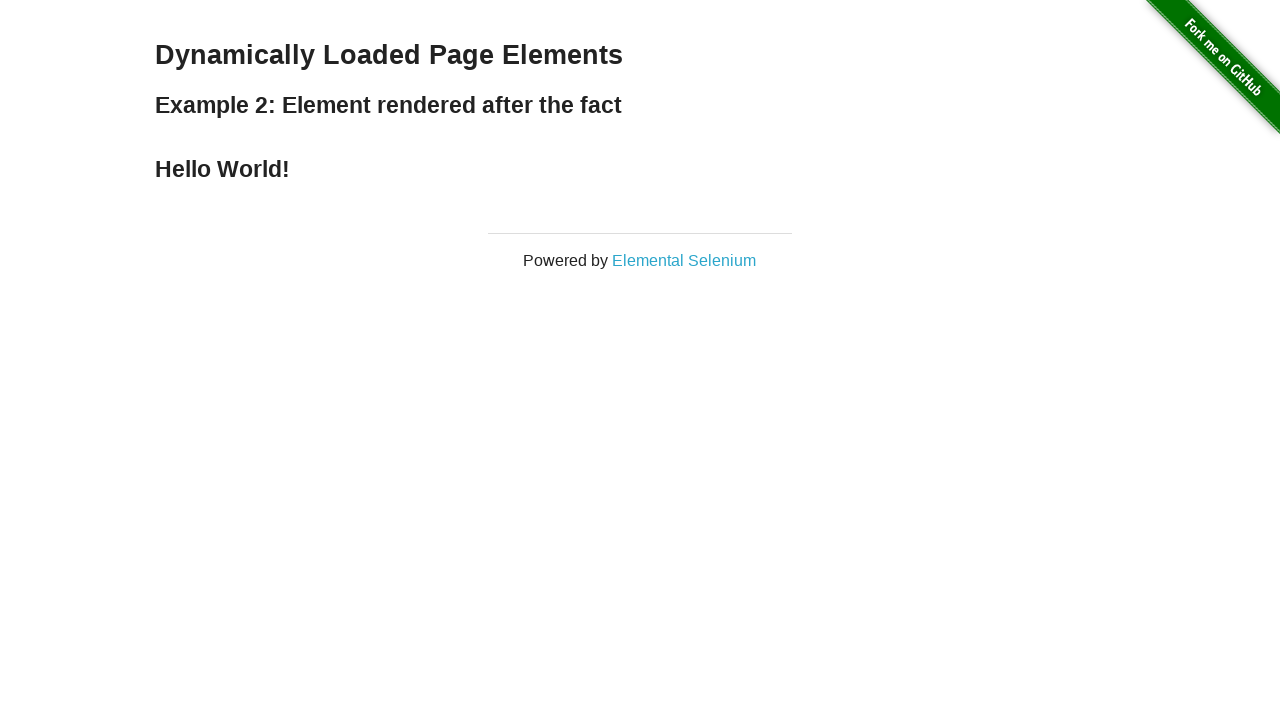

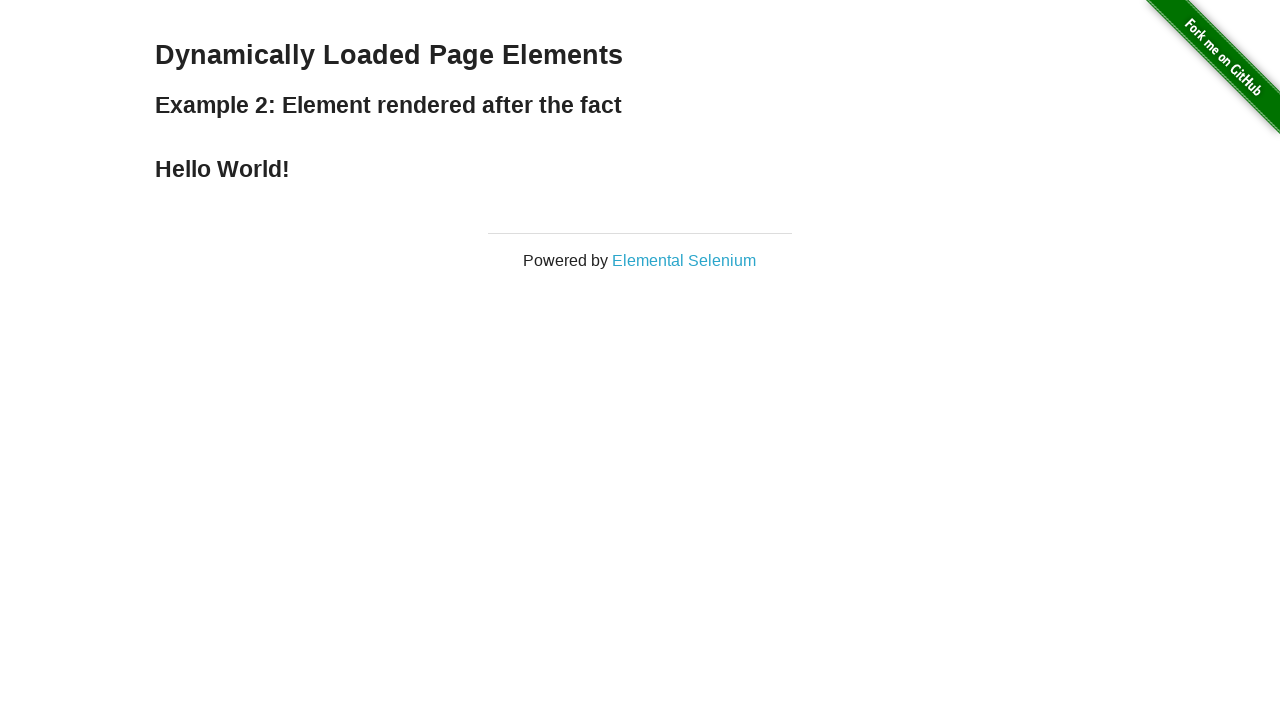